Tests right-click button functionality by performing a context click and verifying the success message appears

Starting URL: https://demoqa.com/buttons

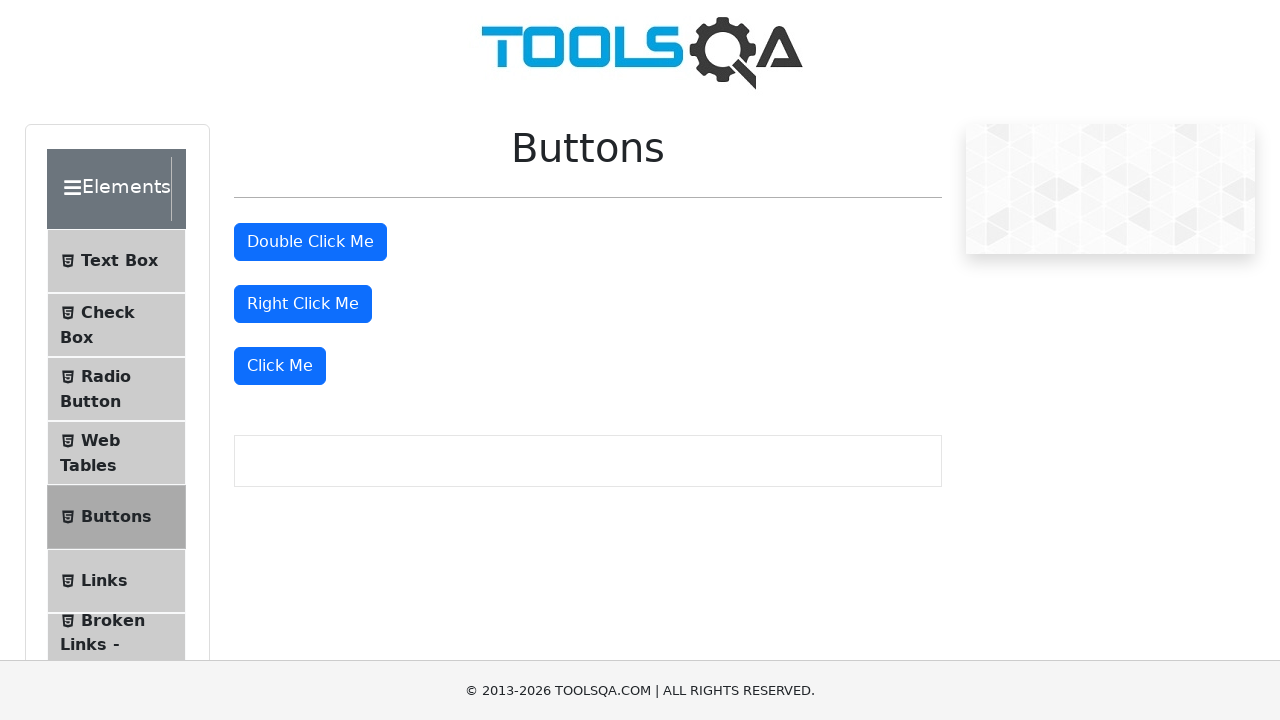

Performed right-click on the right-click button at (303, 304) on #rightClickBtn
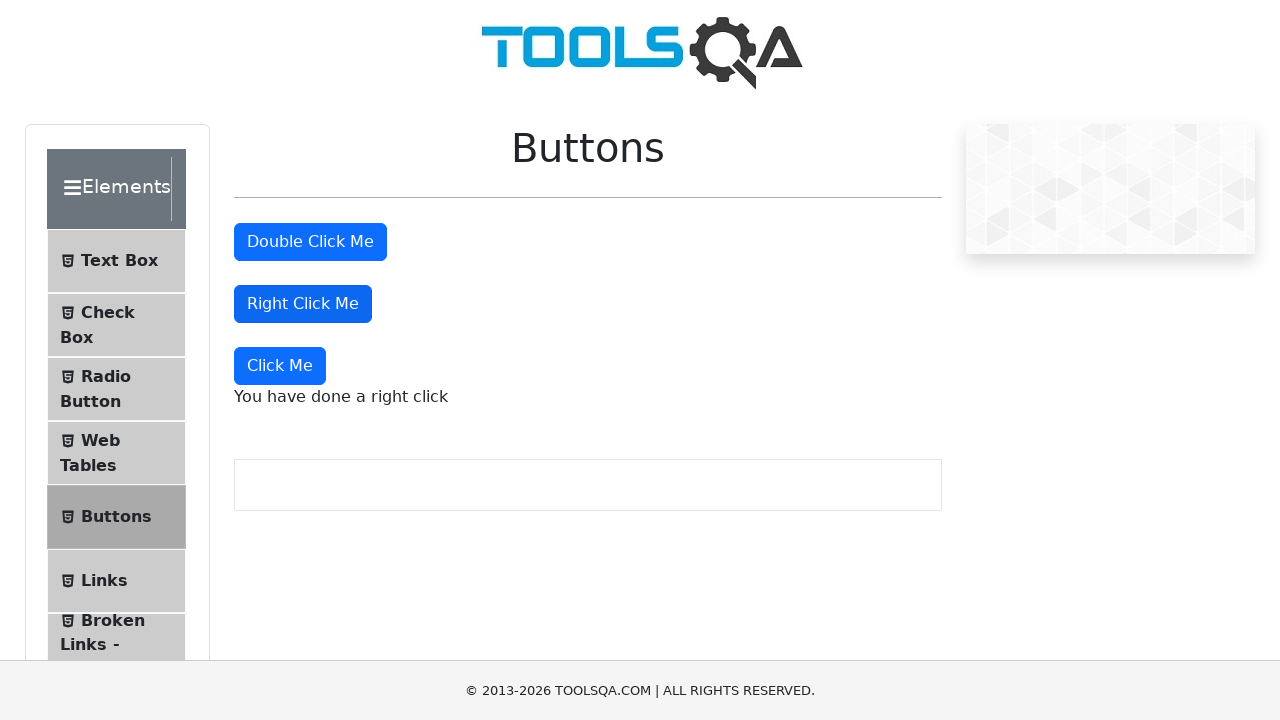

Right-click success message appeared
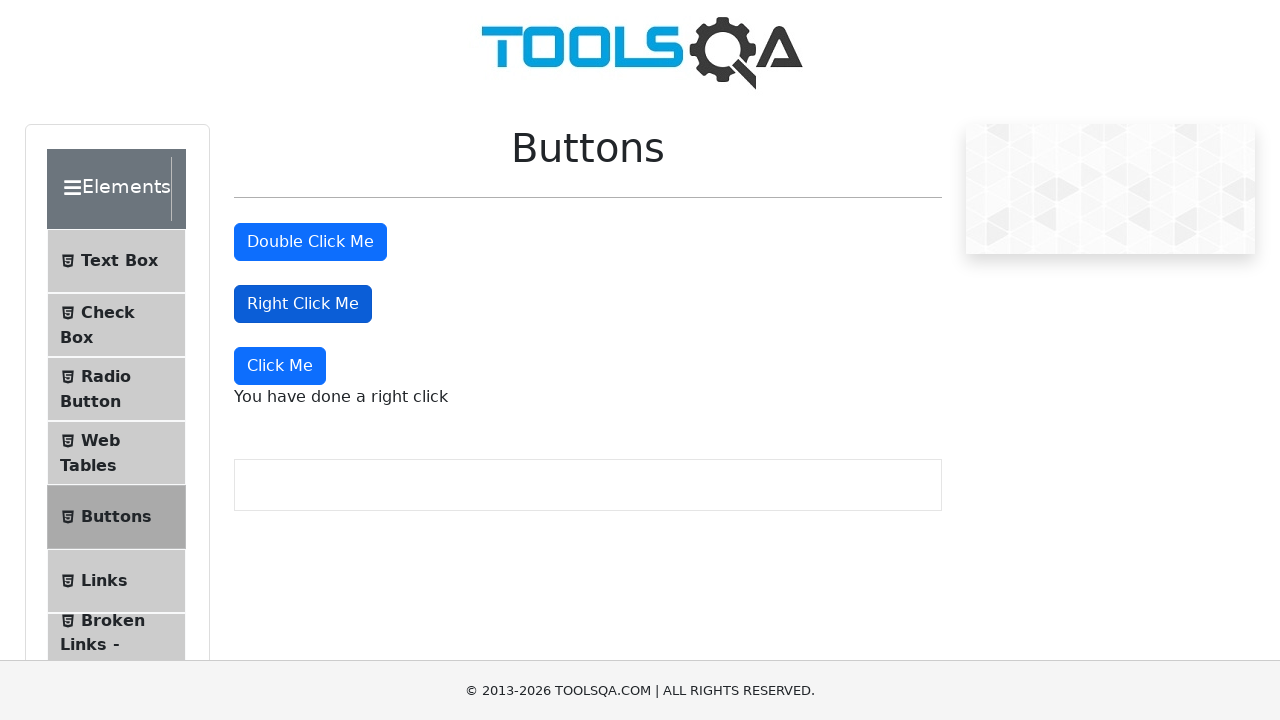

Verified success message text: 'You have done a right click'
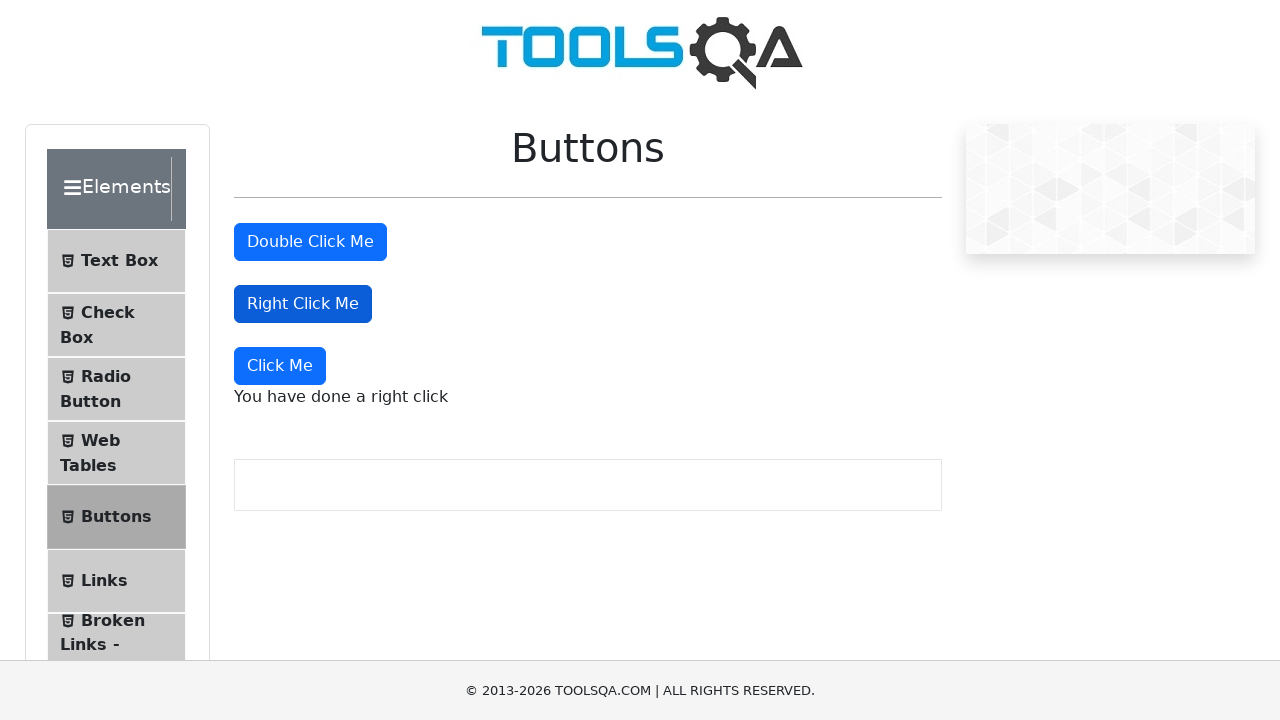

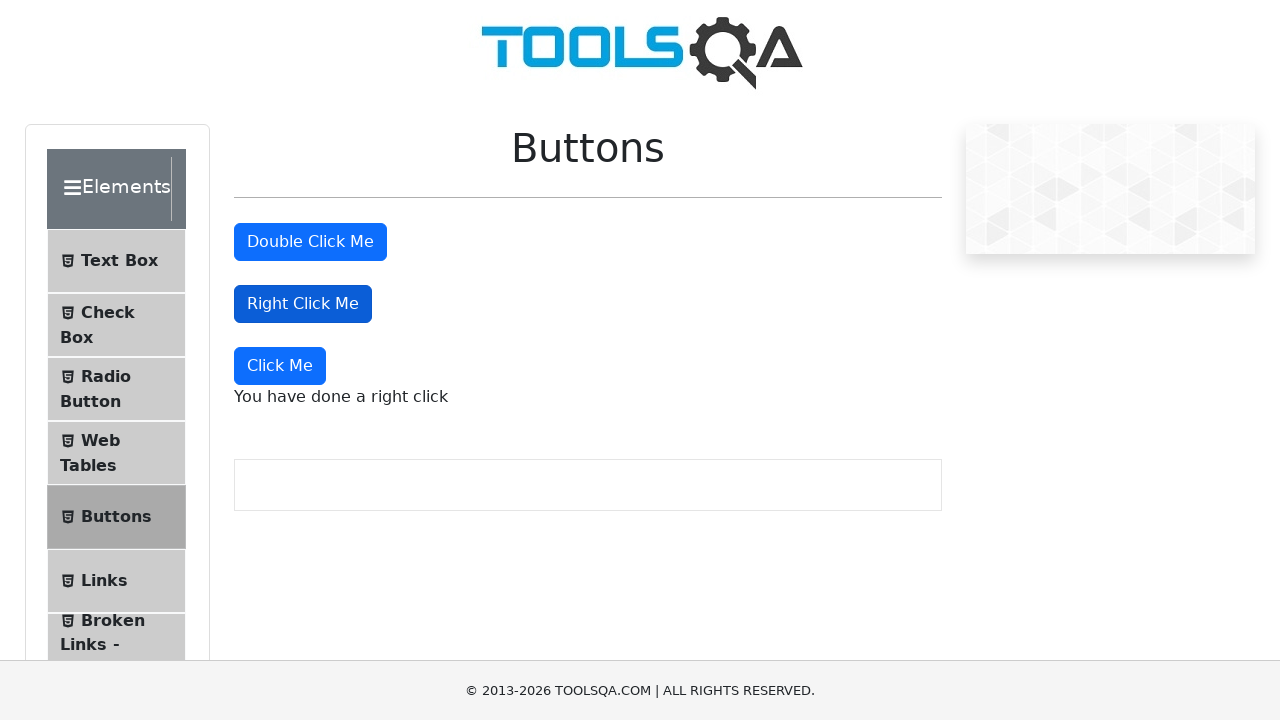